Tests bulk checkbox operations by checking and unchecking all checkboxes at once

Starting URL: https://the-internet.herokuapp.com/checkboxes

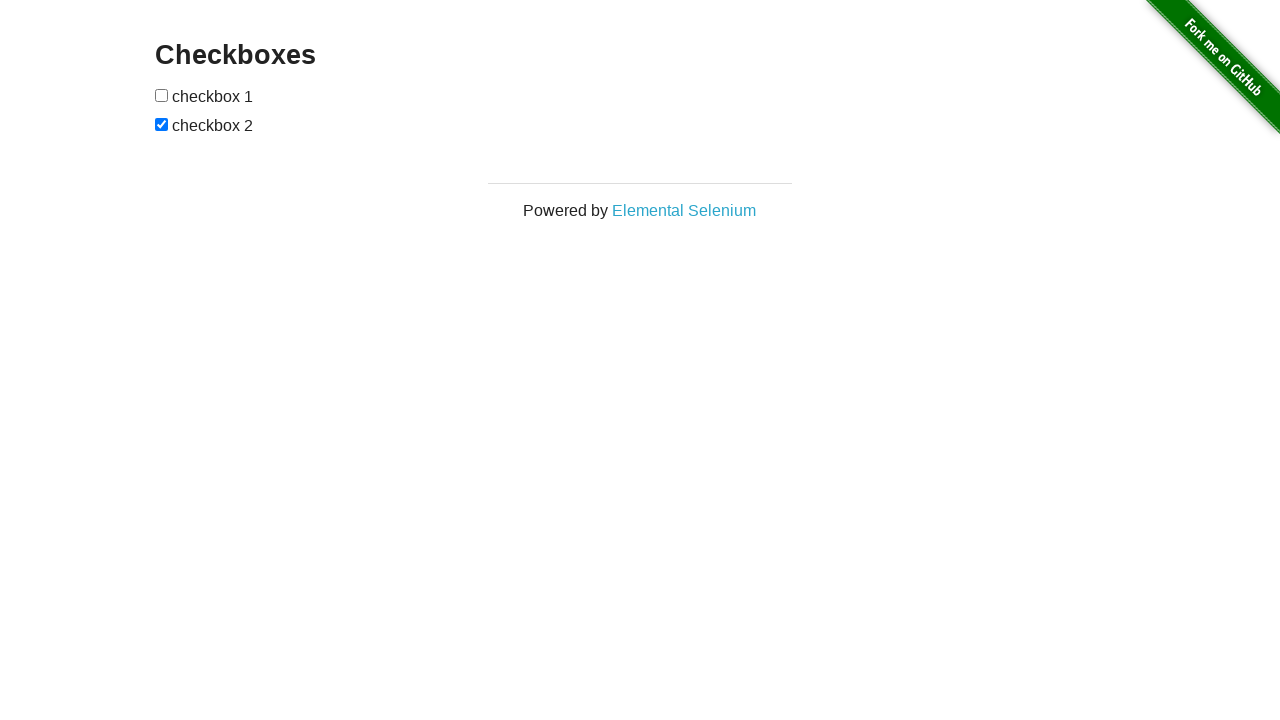

Waited for checkboxes container to load
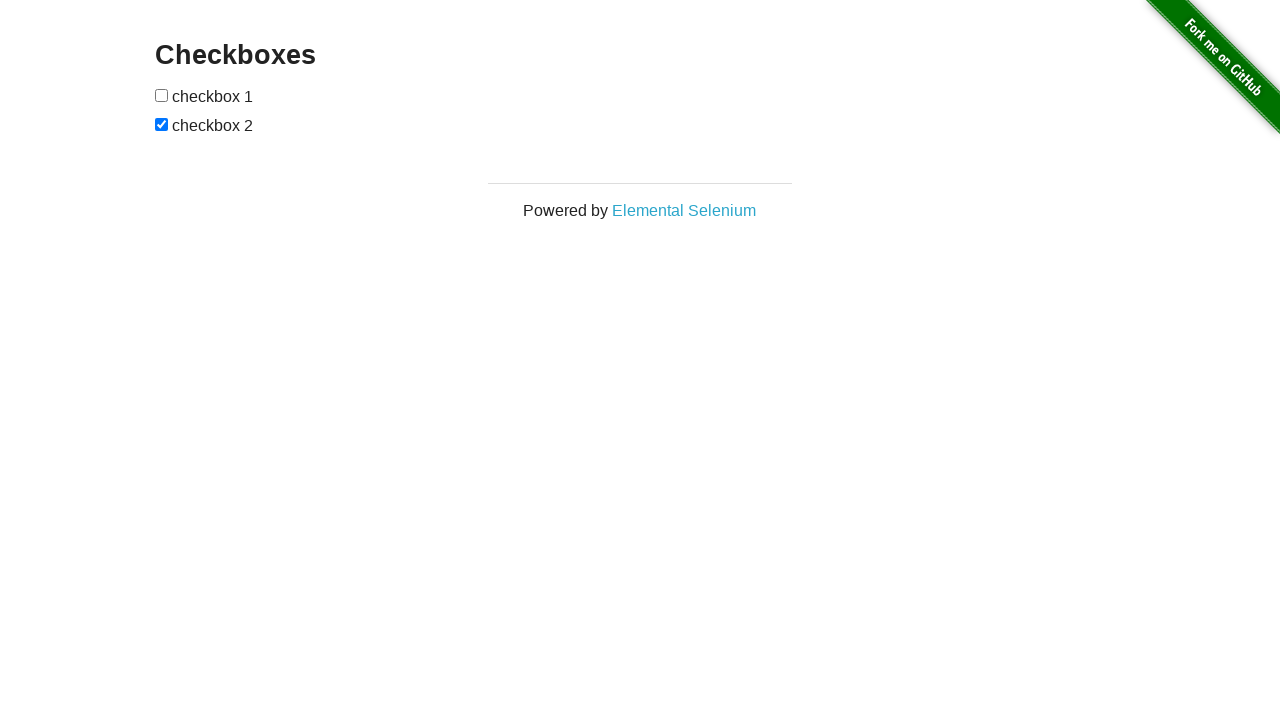

Located all checkboxes on the page
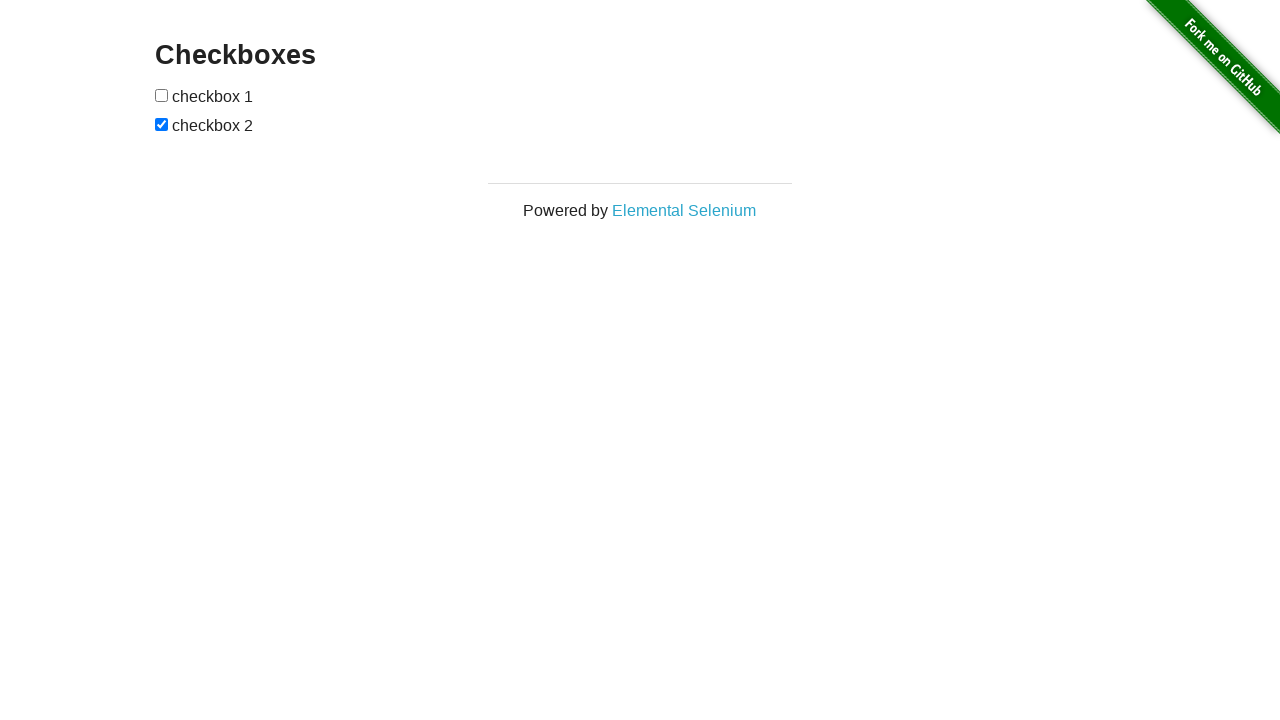

Checked checkbox 1 at (162, 95) on xpath=//form[@id='checkboxes']/input >> nth=0
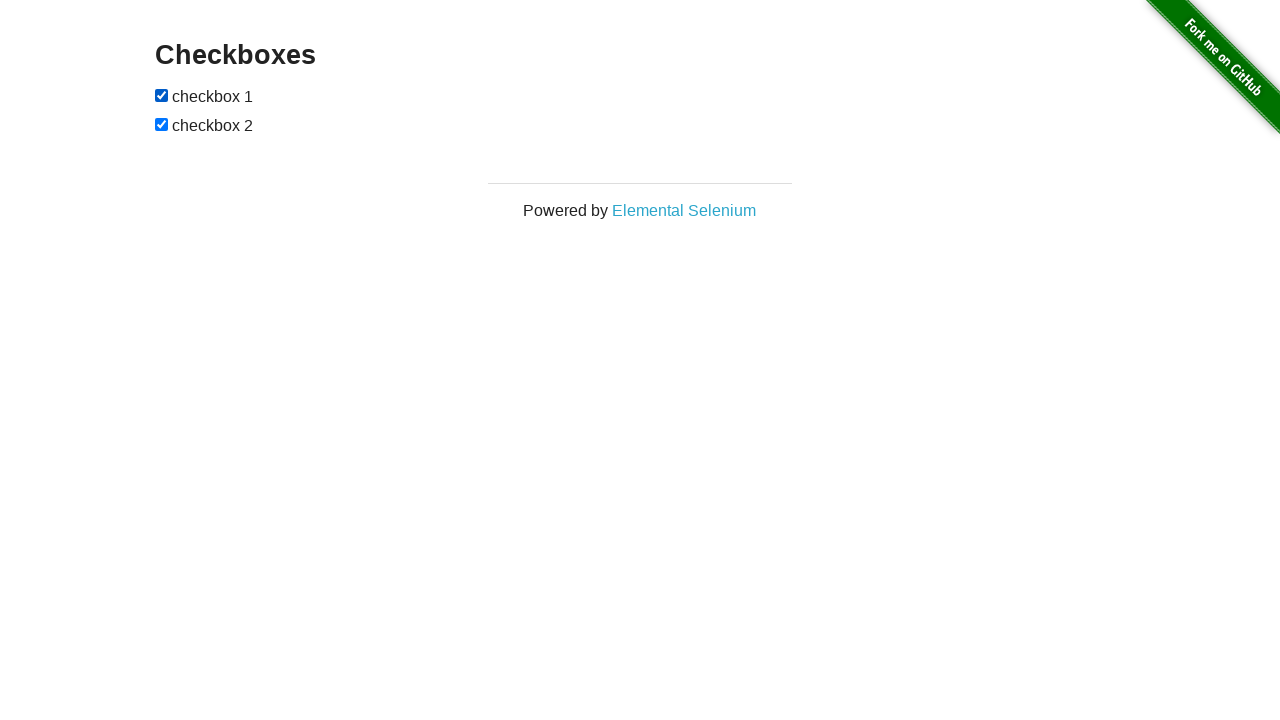

Checked checkbox 2 on xpath=//form[@id='checkboxes']/input >> nth=1
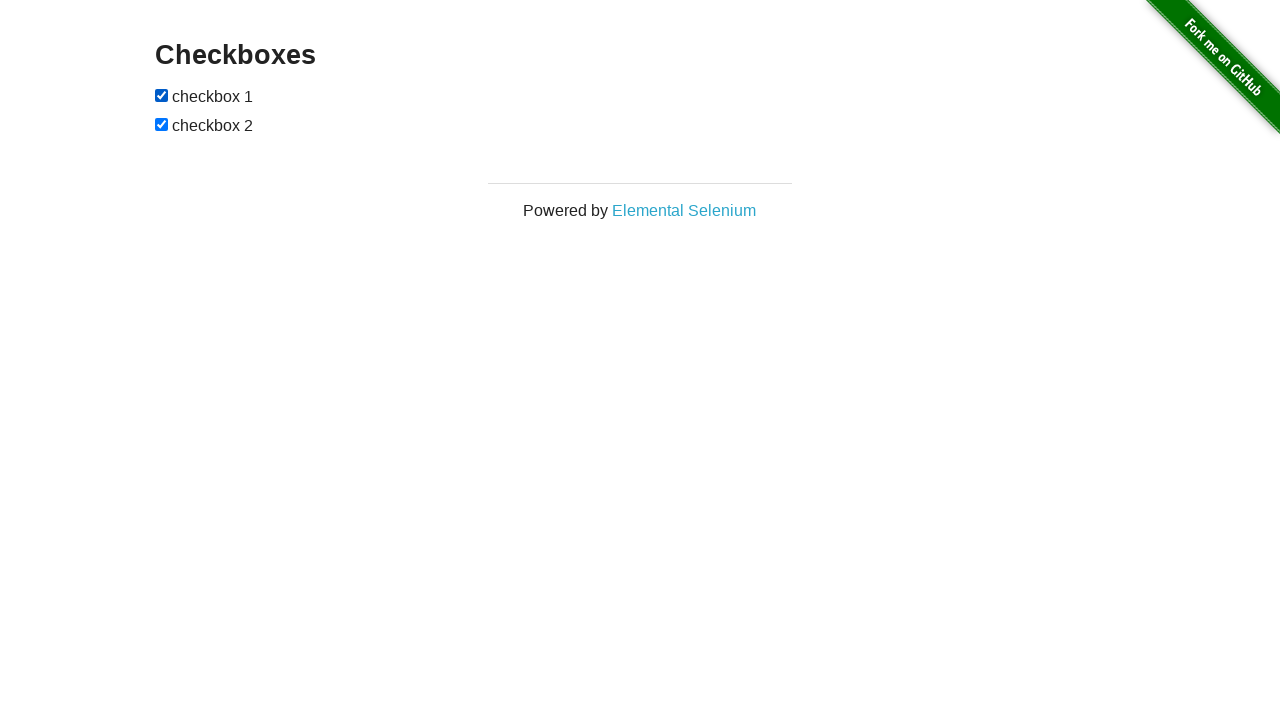

Unchecked checkbox 1 at (162, 95) on xpath=//form[@id='checkboxes']/input >> nth=0
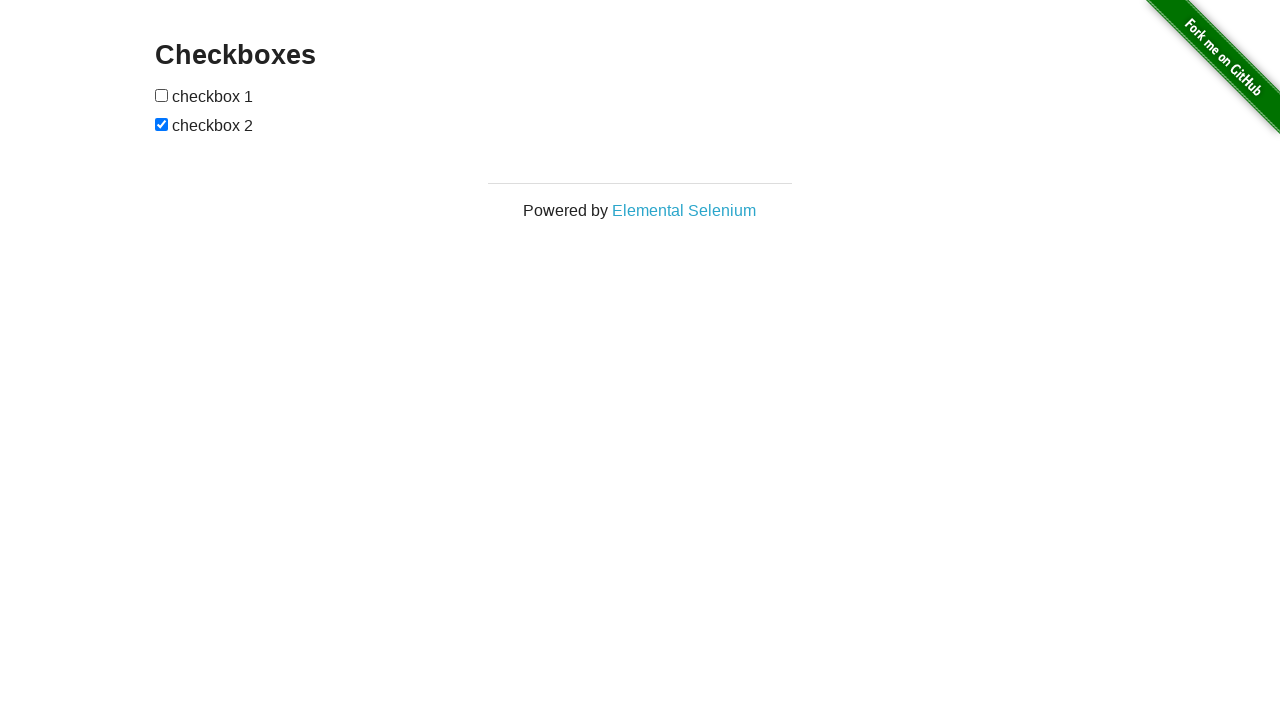

Unchecked checkbox 2 at (162, 124) on xpath=//form[@id='checkboxes']/input >> nth=1
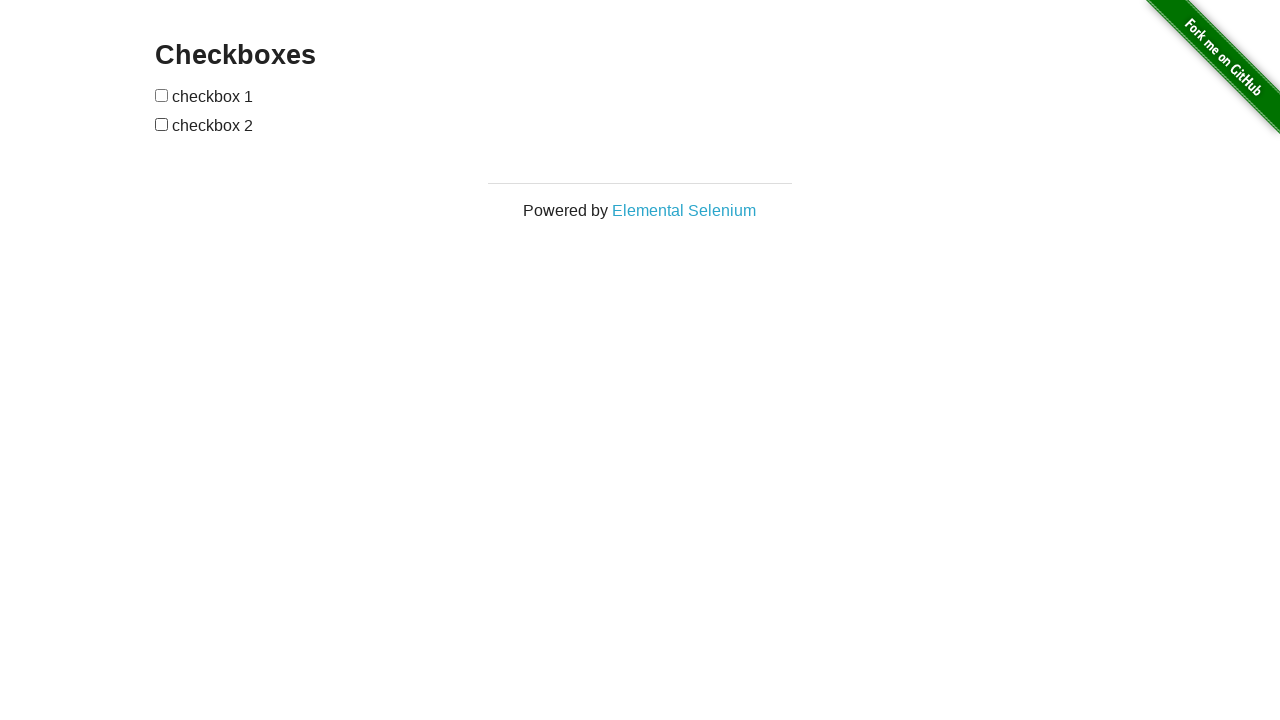

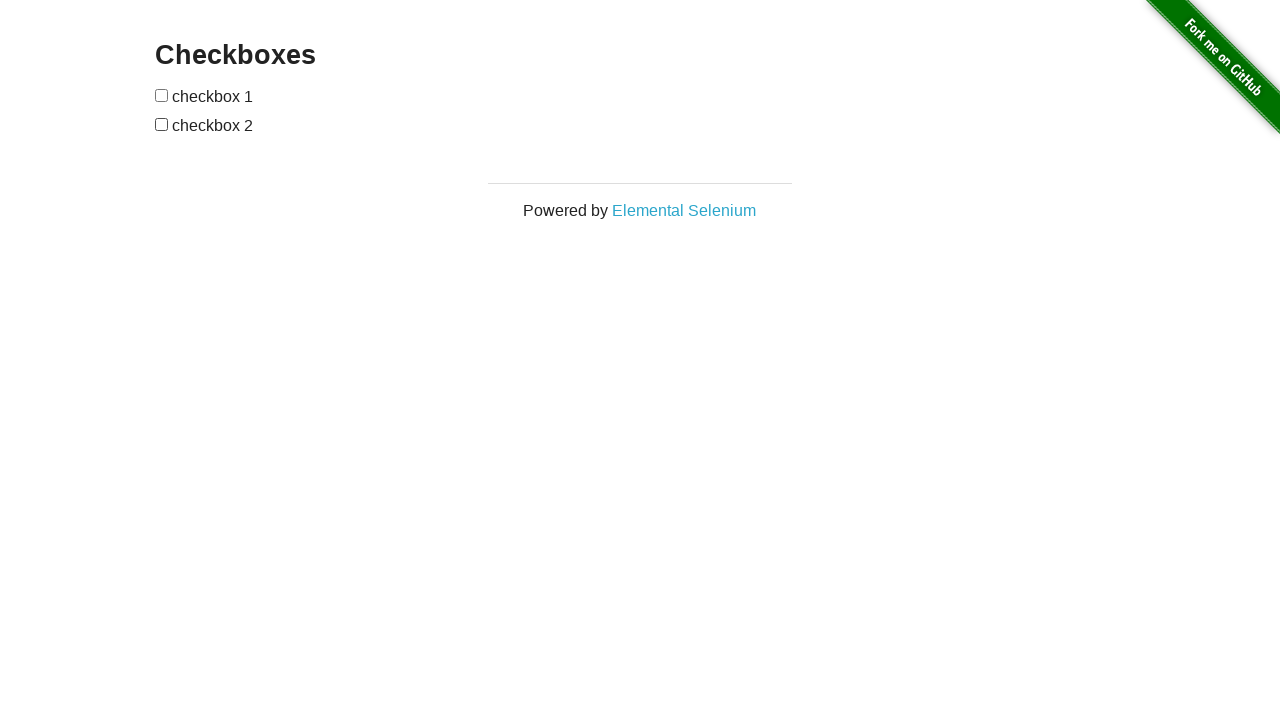